Tests alert handling by clicking a button that triggers a JavaScript alert, accepting it, then reading a value from the page, calculating a mathematical result using log and sin functions, and submitting the answer in a form.

Starting URL: http://suninjuly.github.io/alert_accept.html

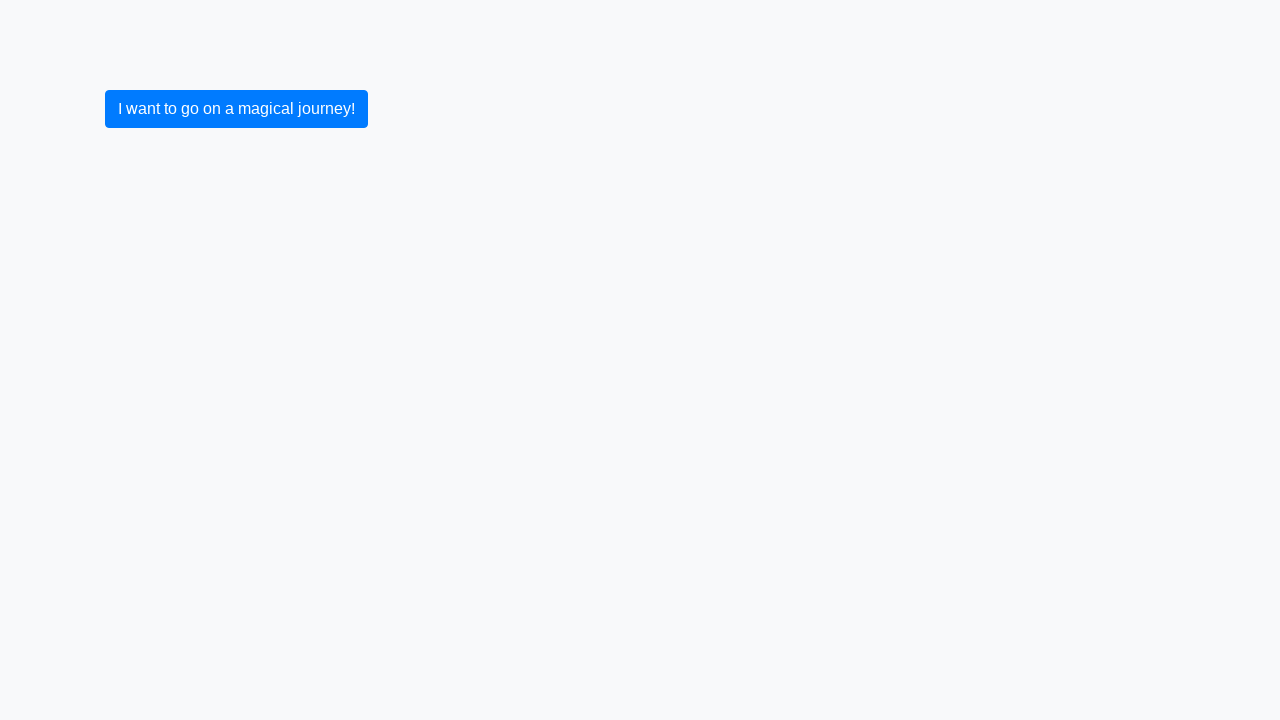

Clicked the magic button to trigger alert at (236, 109) on .btn-primary
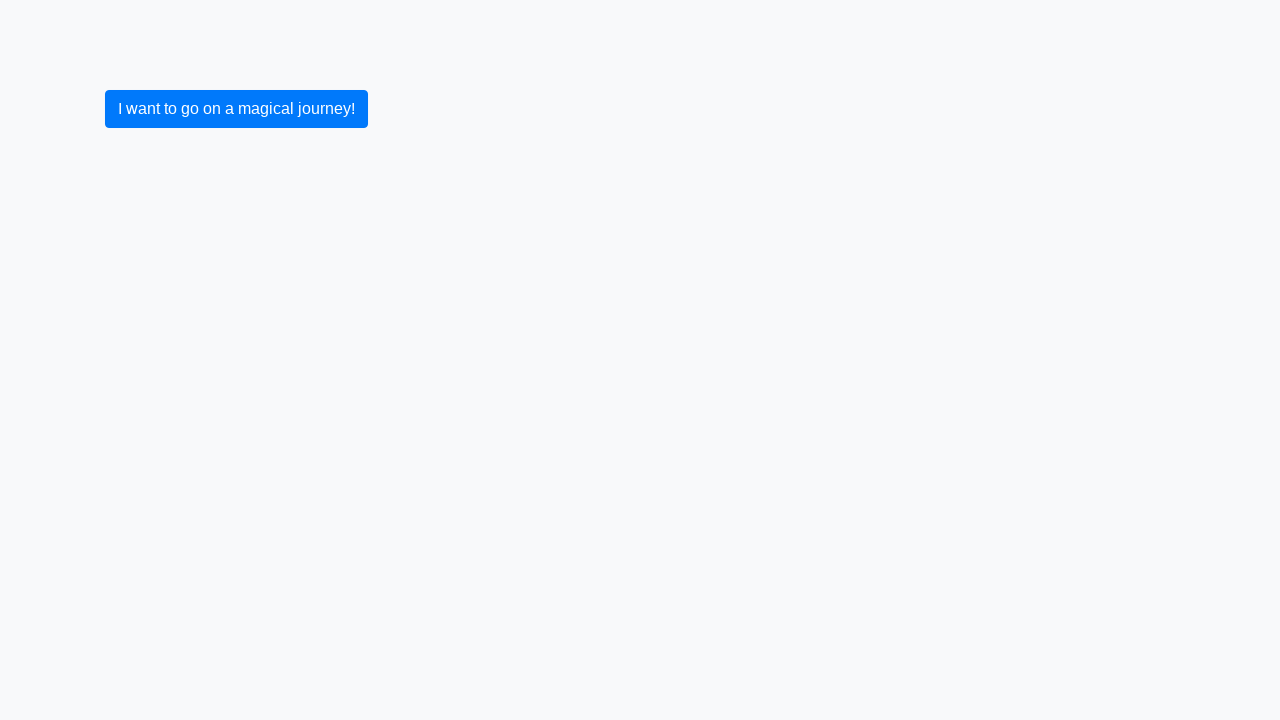

Set up dialog handler to accept alerts
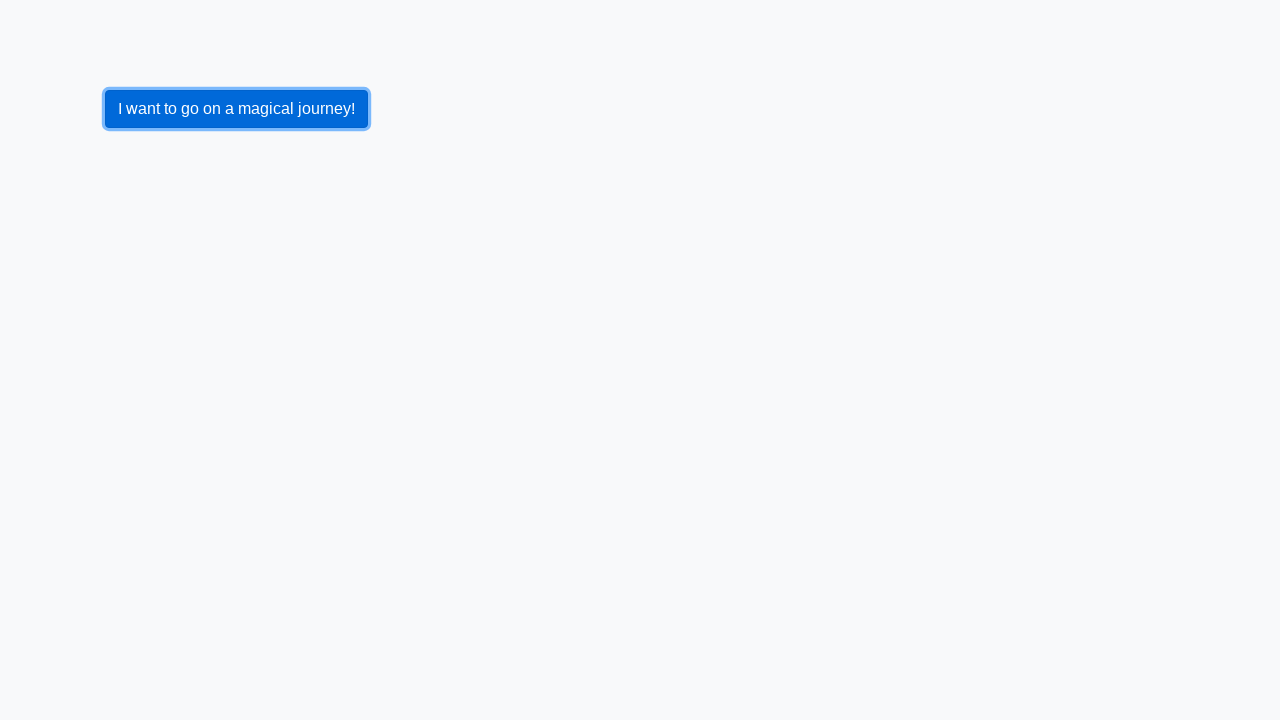

Waited for dialog to be processed
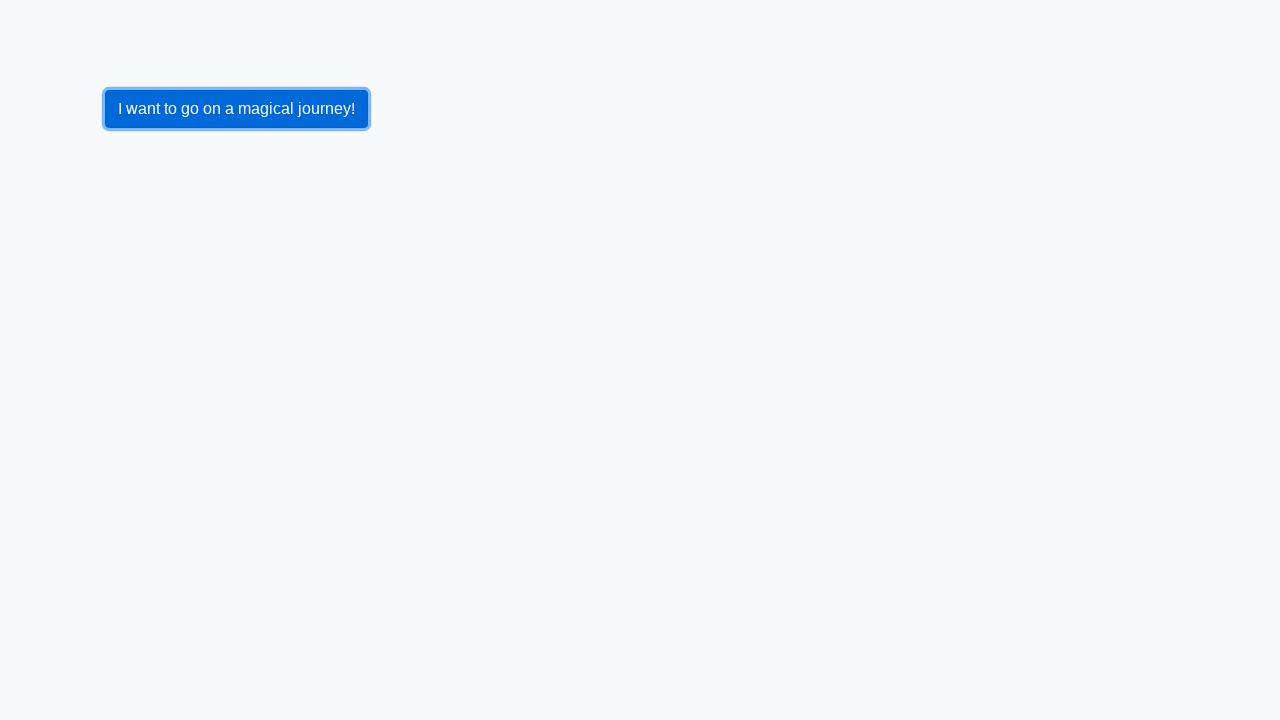

Updated dialog handler function
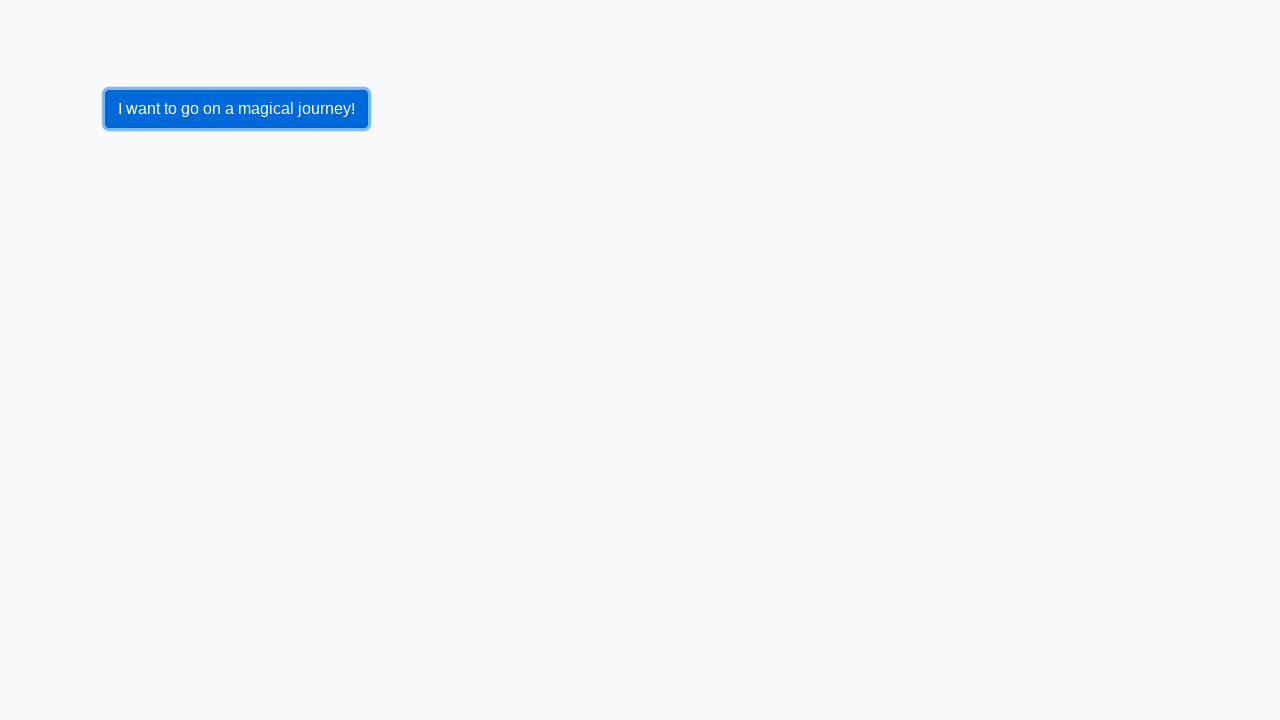

Navigated to alert_accept.html
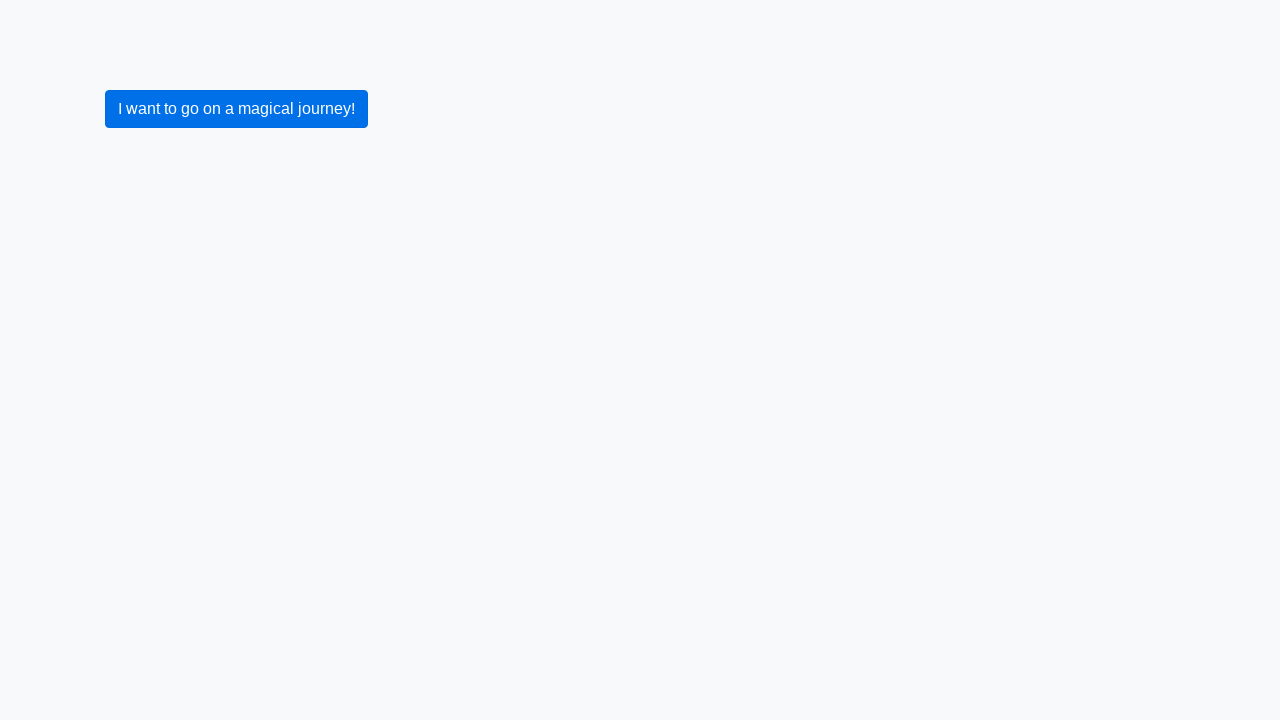

Clicked the magic button to trigger alert at (236, 109) on .btn-primary
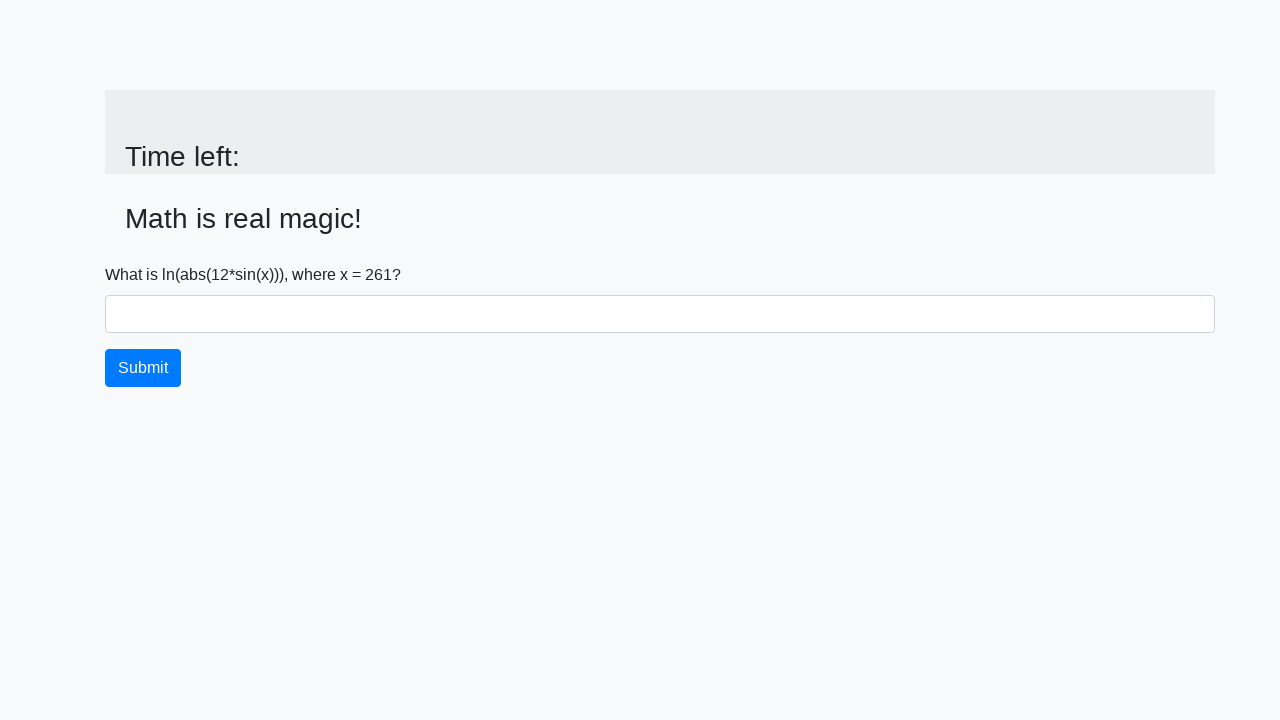

Alert was accepted and page updated with input value
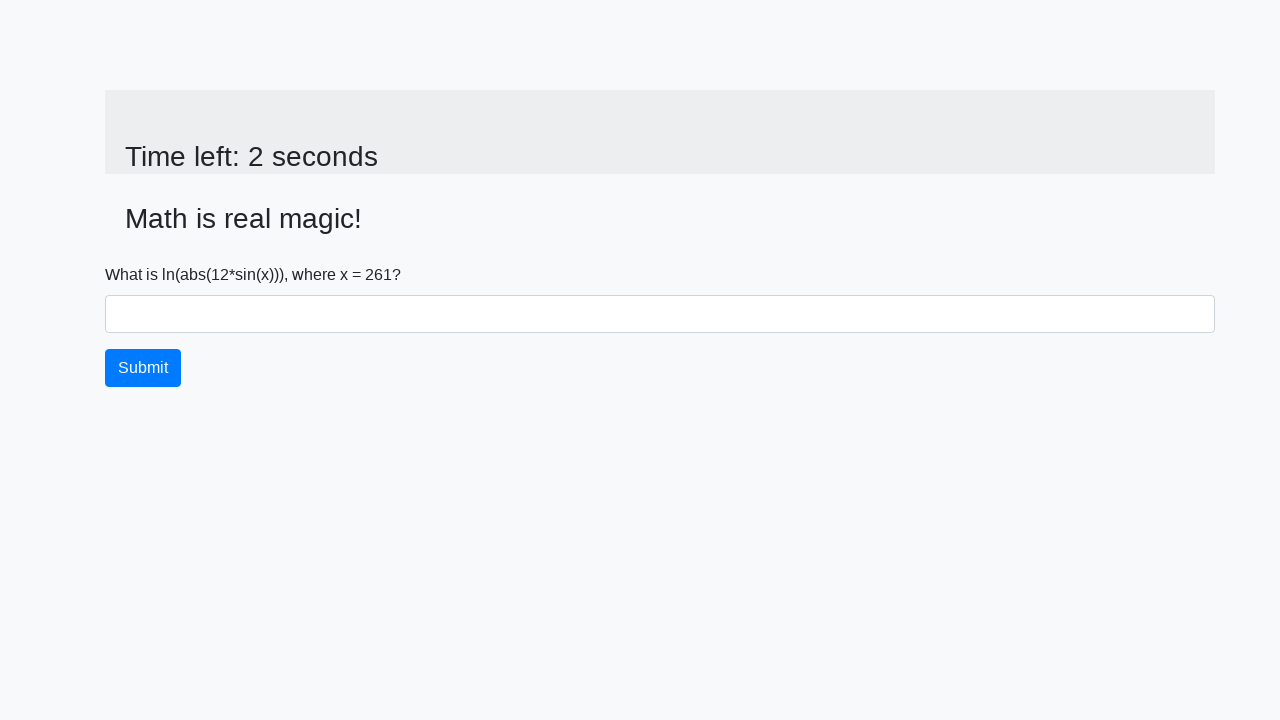

Retrieved x value from page: 261
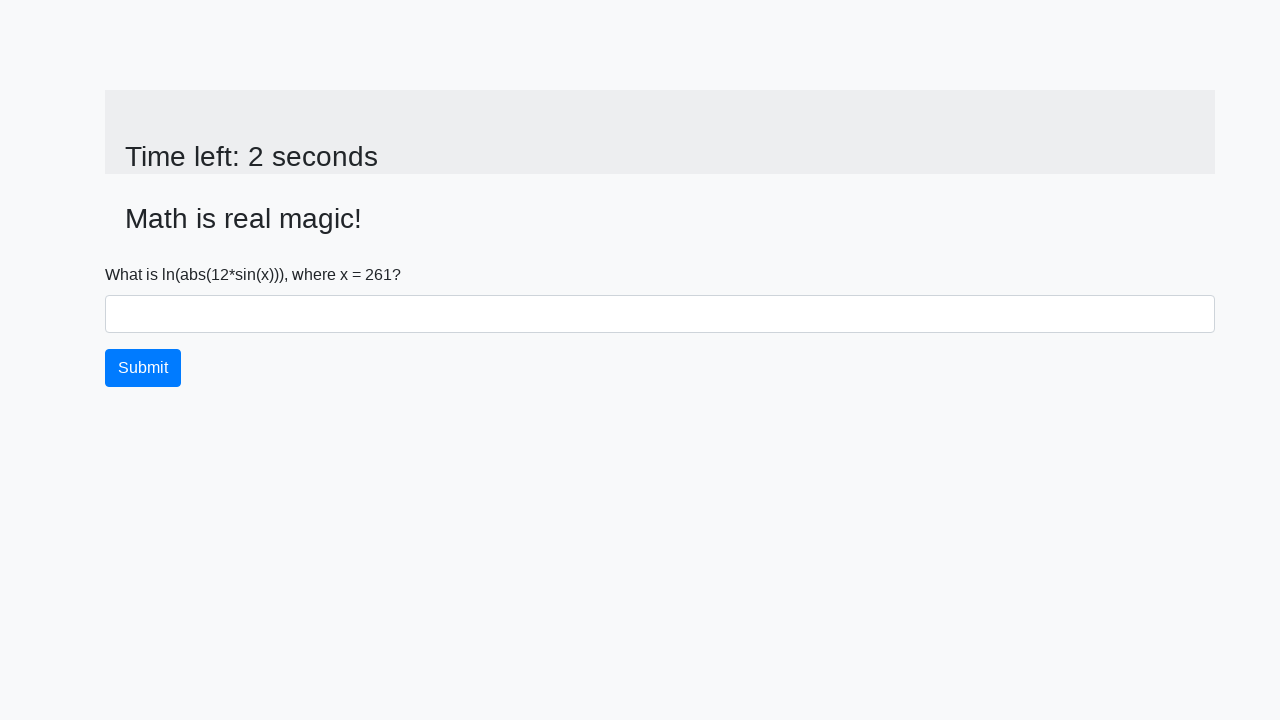

Calculated mathematical result using log and sin: 1.079556715311962
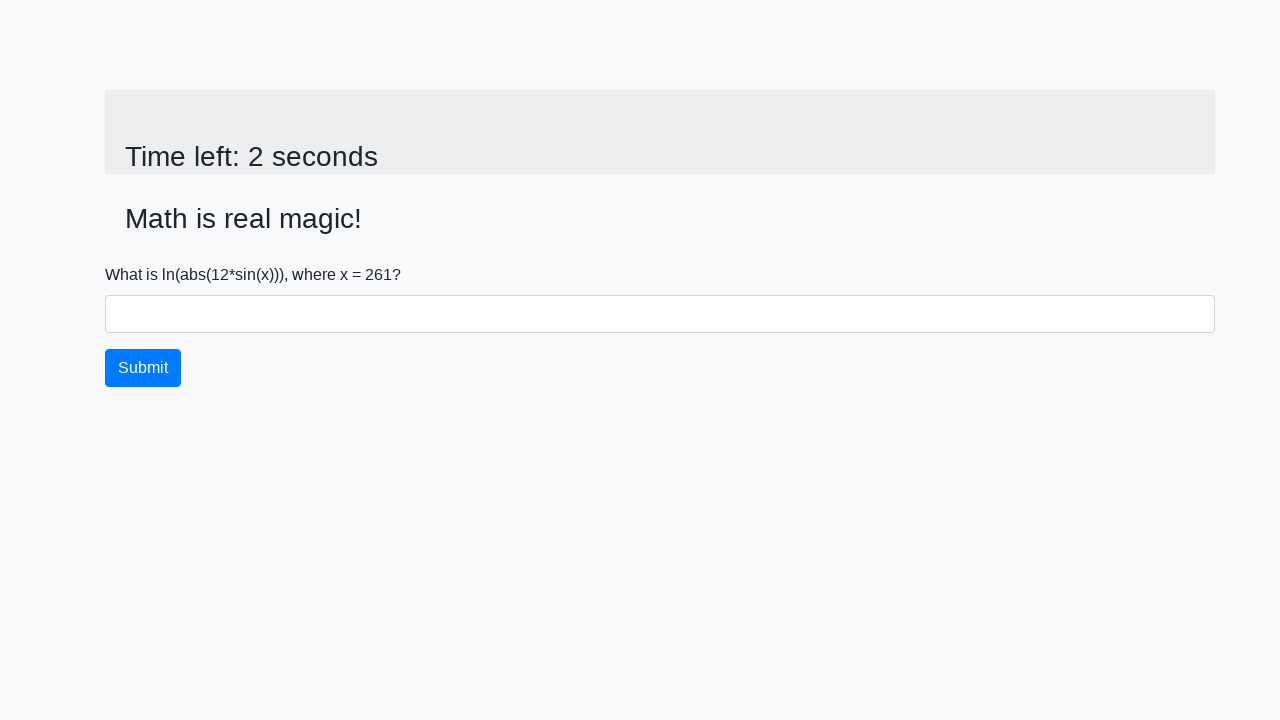

Filled answer field with calculated result: 1.079556715311962 on #answer
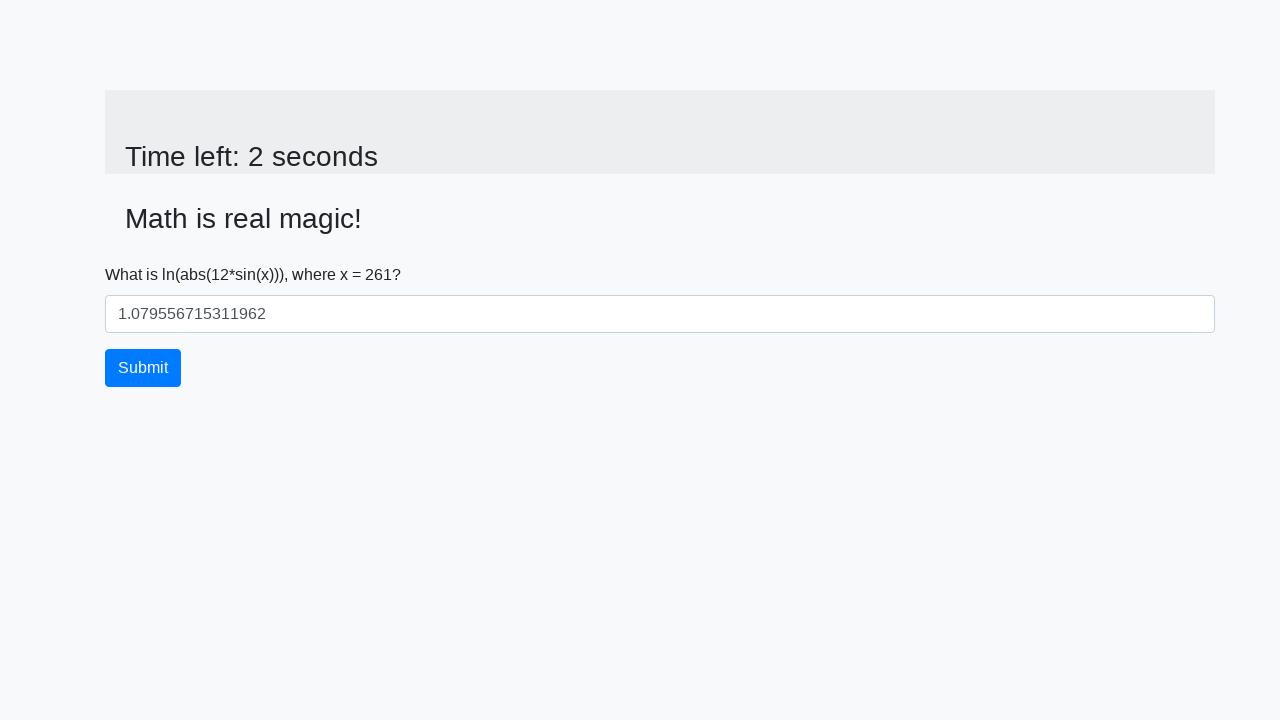

Clicked submit button to submit the answer at (143, 368) on .btn-primary
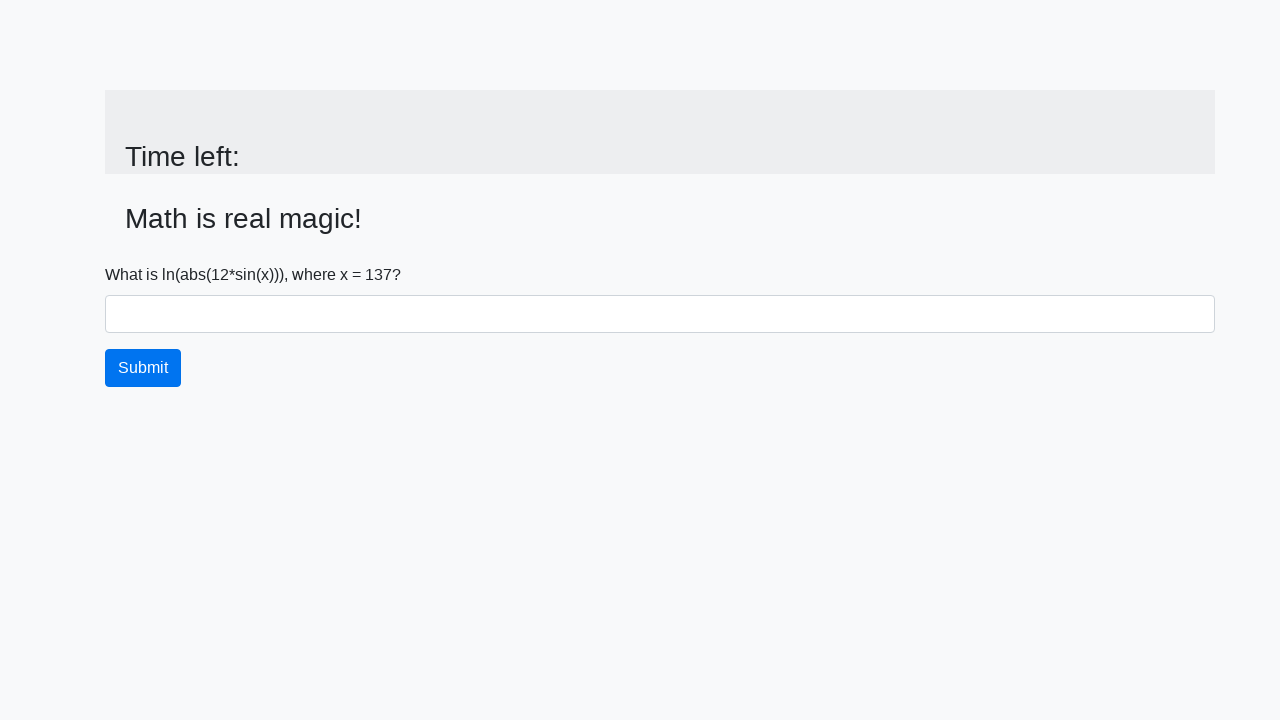

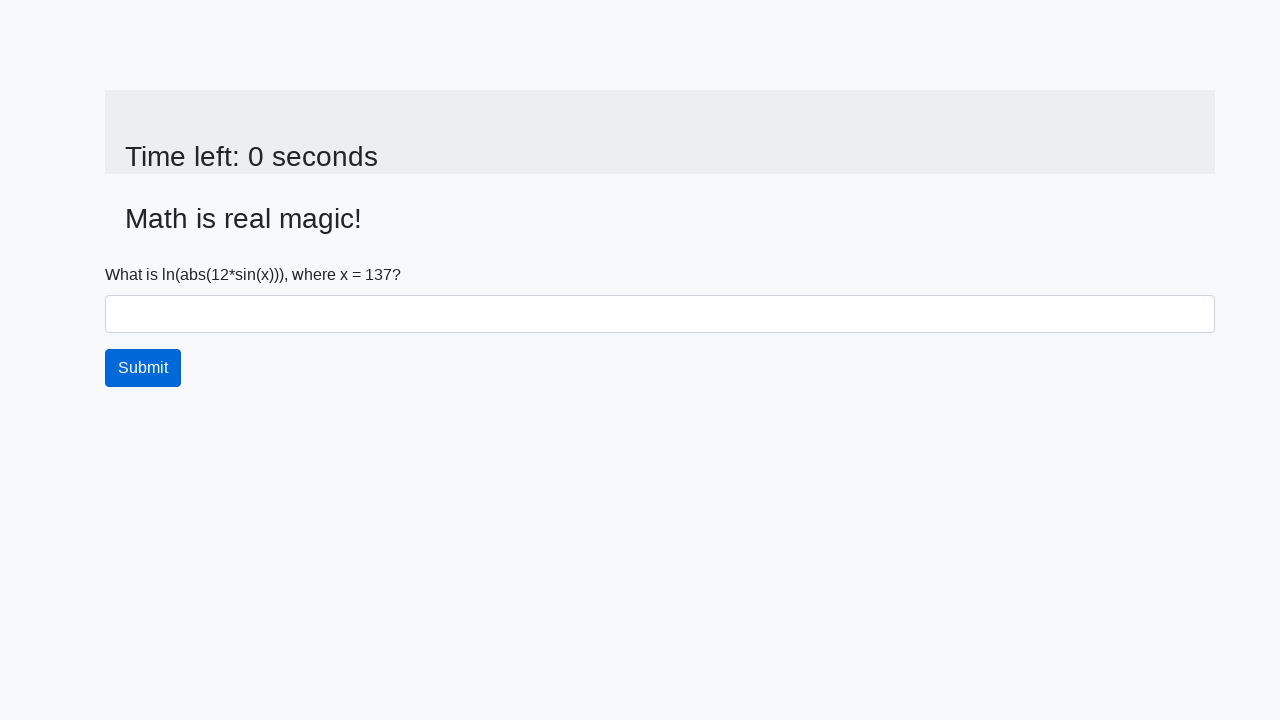